Tests navigation to the About page by clicking the About link and verifying the page content

Starting URL: https://idvorkin.github.io/

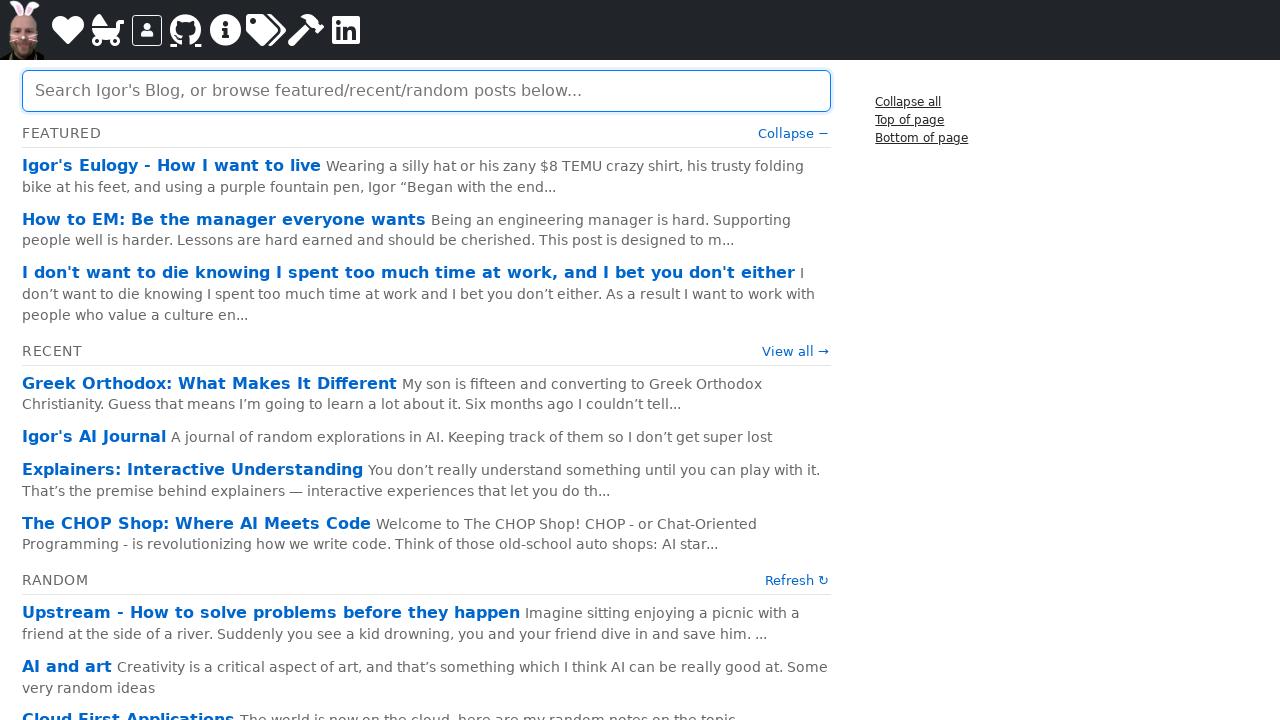

Clicked the About link at (226, 30) on a[href="/about"]
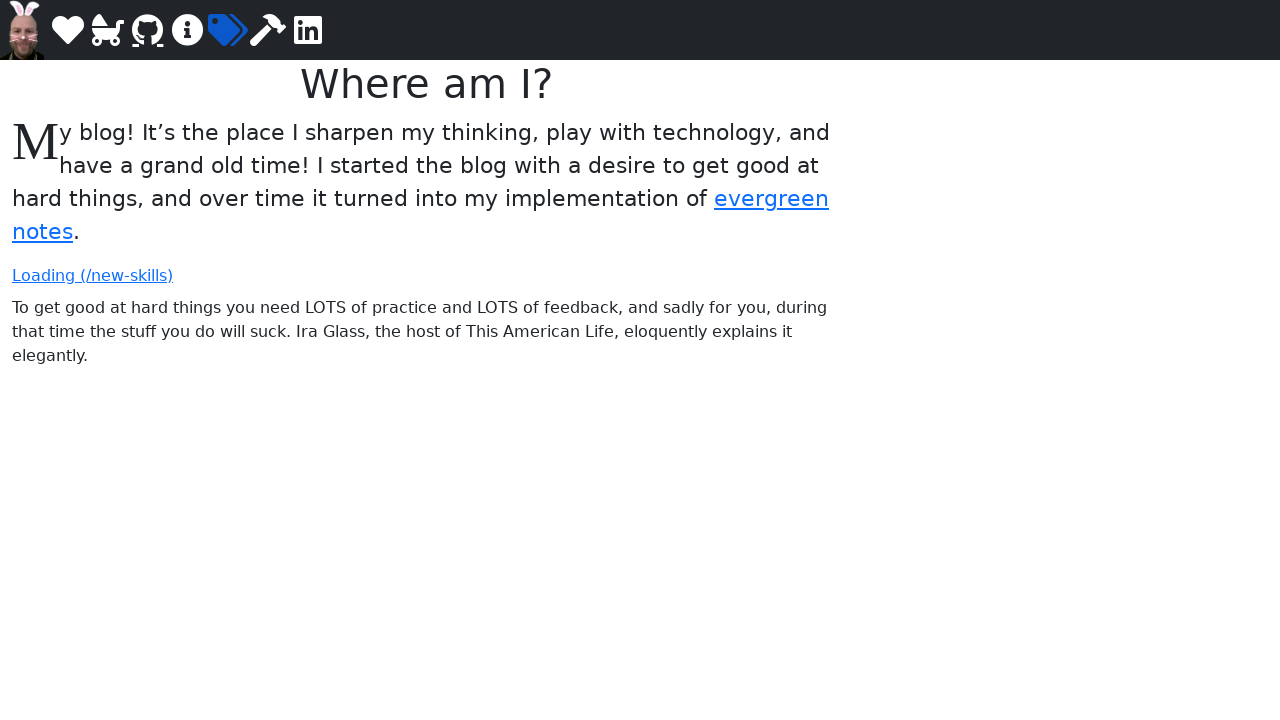

Waited for navigation to About page URL
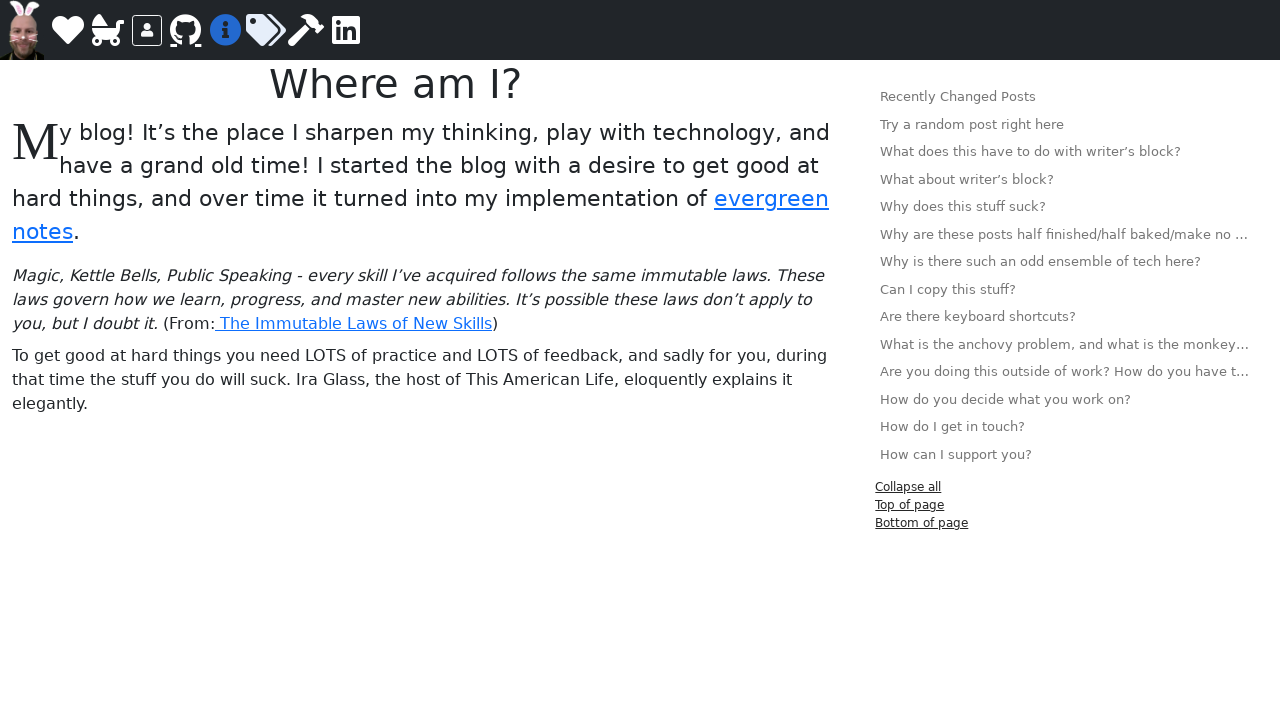

About page body content loaded
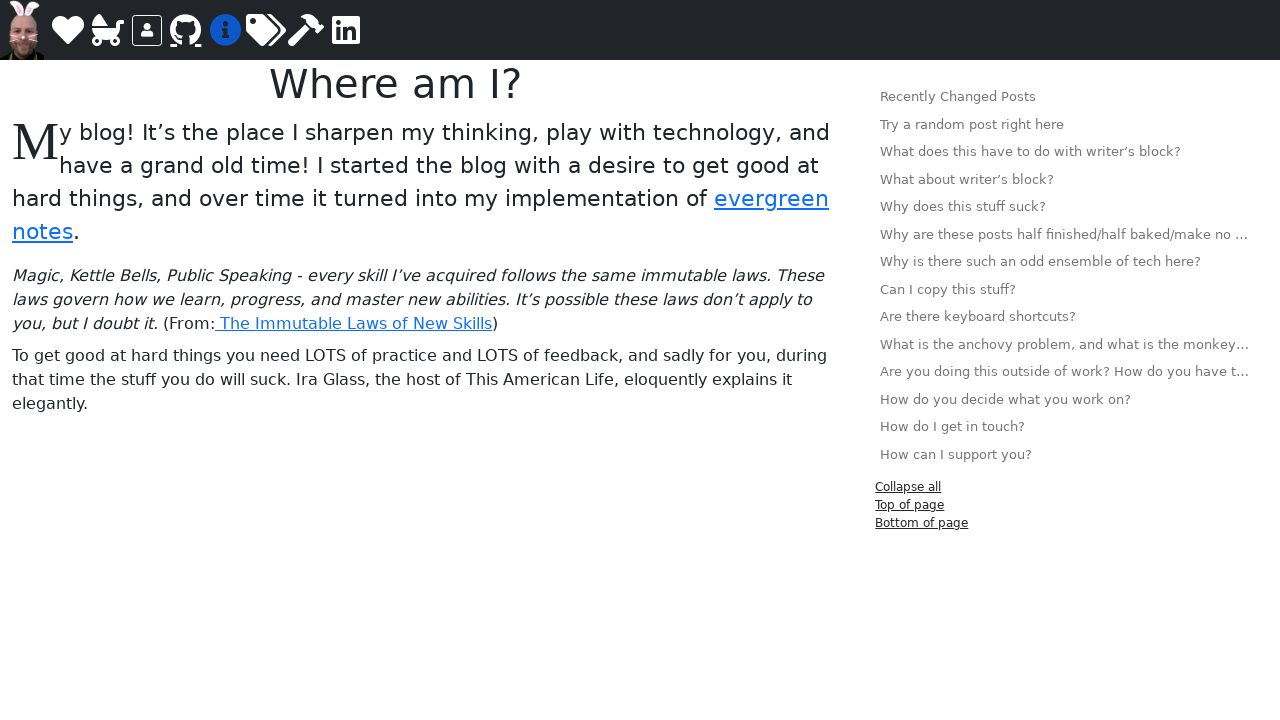

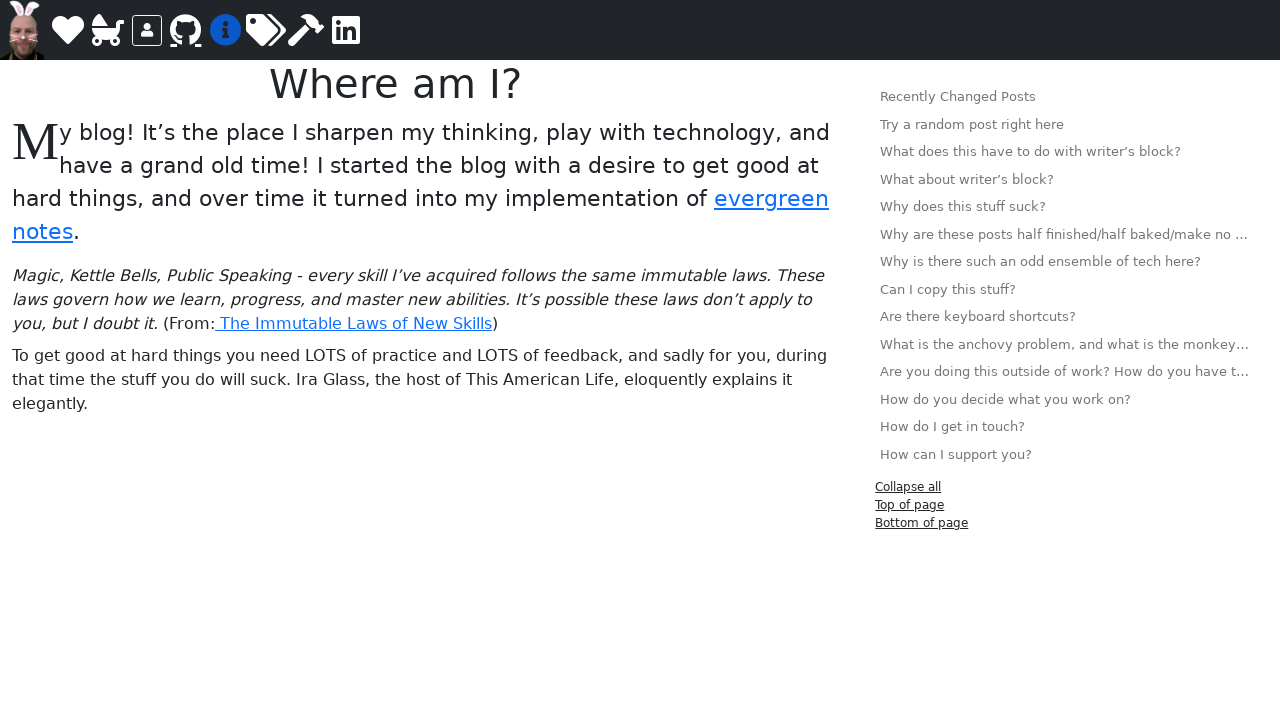